Tests form filling with keyboard actions by entering text in multiple fields, using copy-paste functionality, and submitting the form

Starting URL: https://demoqa.com/text-box

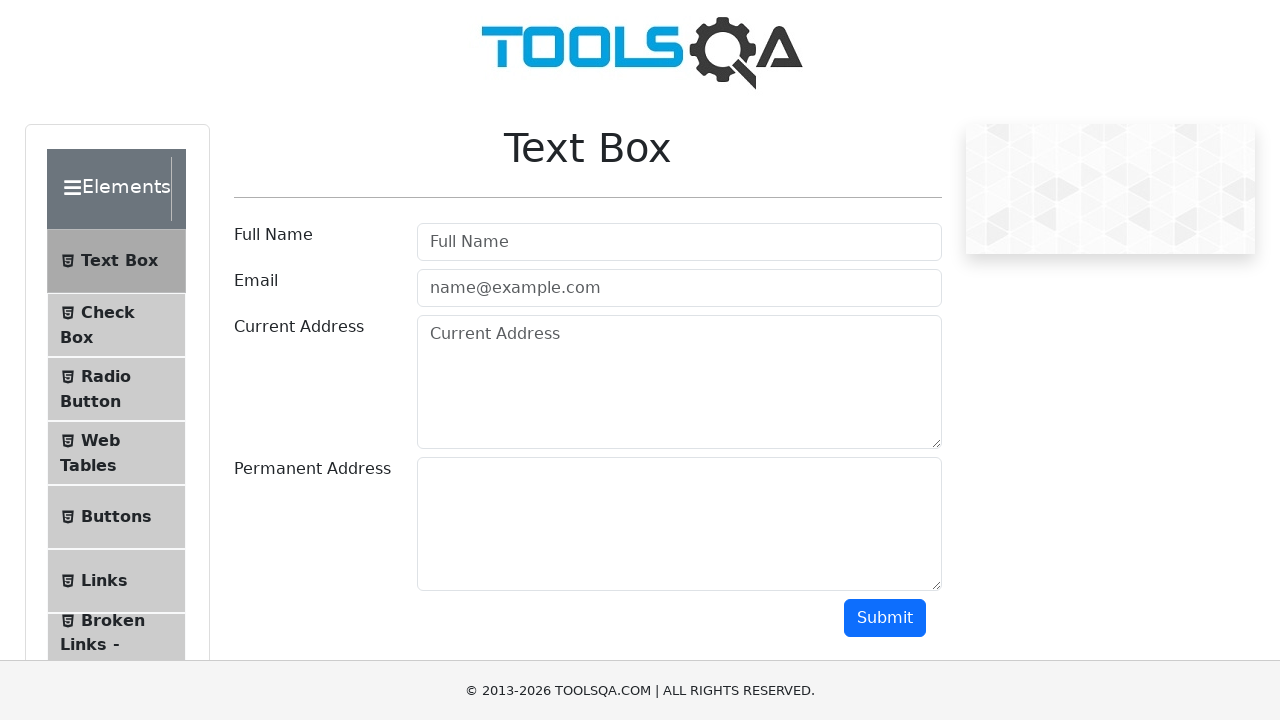

Filled username field with 'Shubham' on #userName
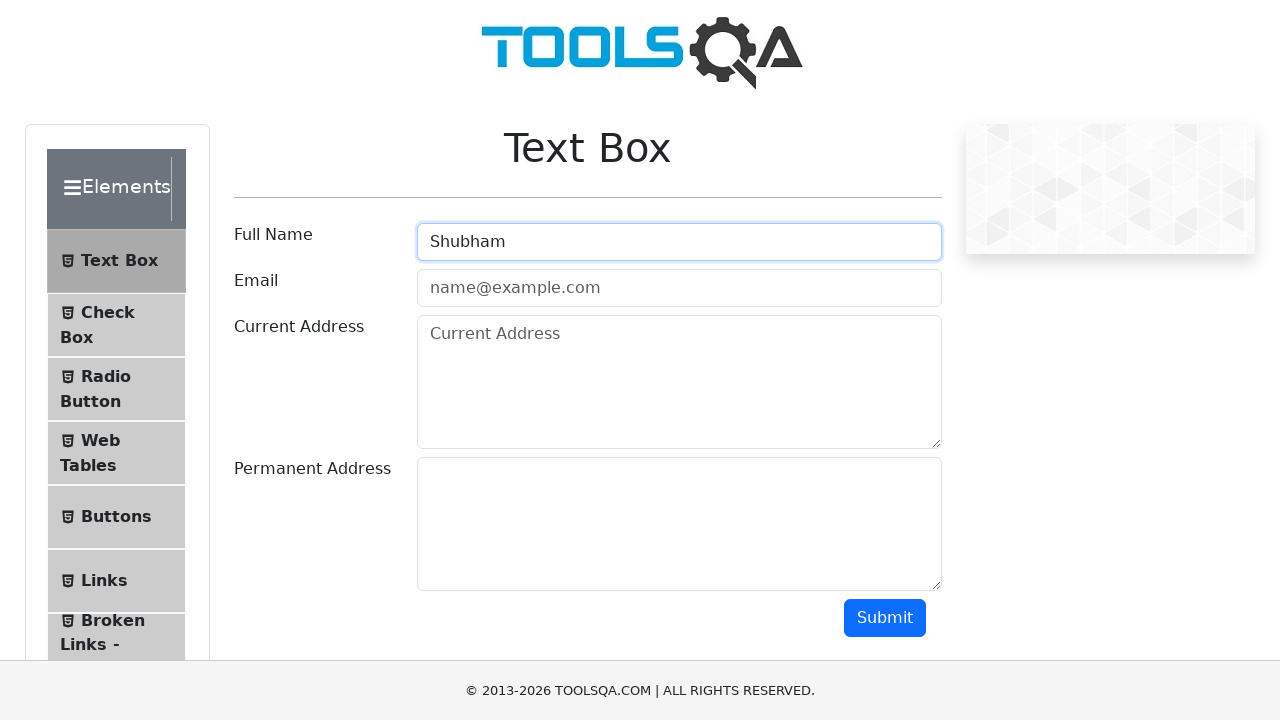

Pressed Tab to move to email field
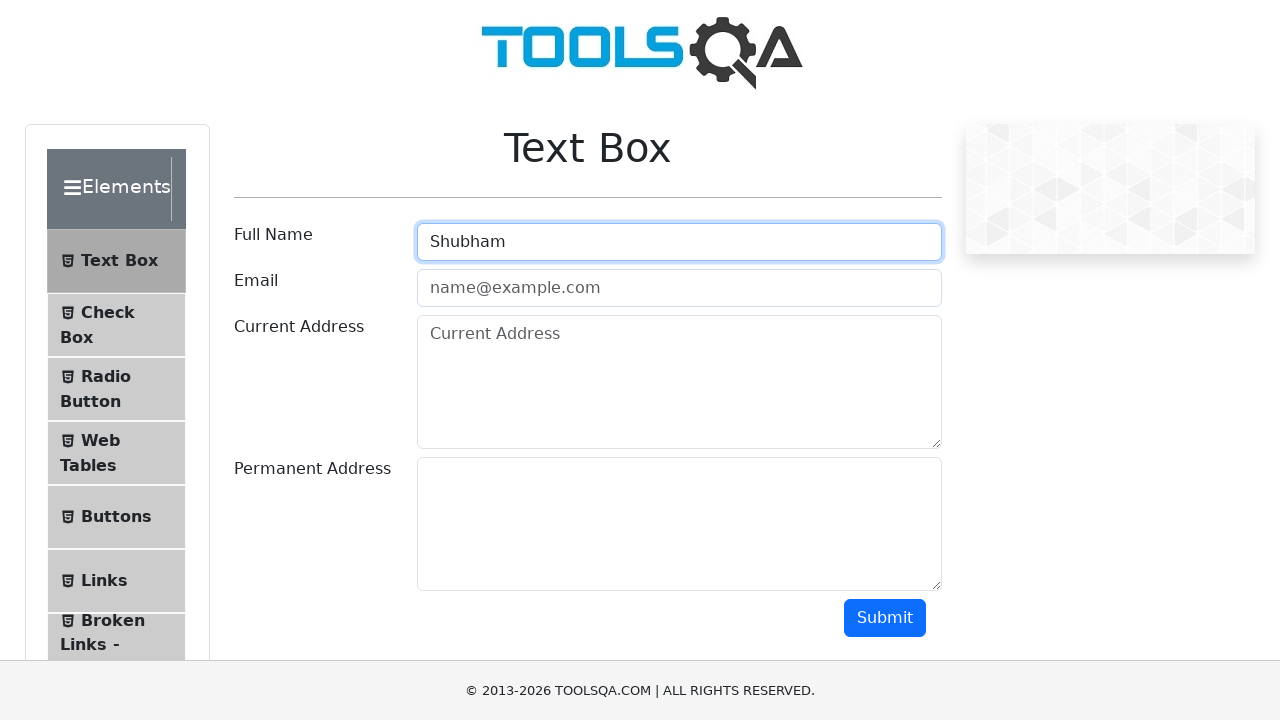

Entered email address 'XYZ@gmail.com'
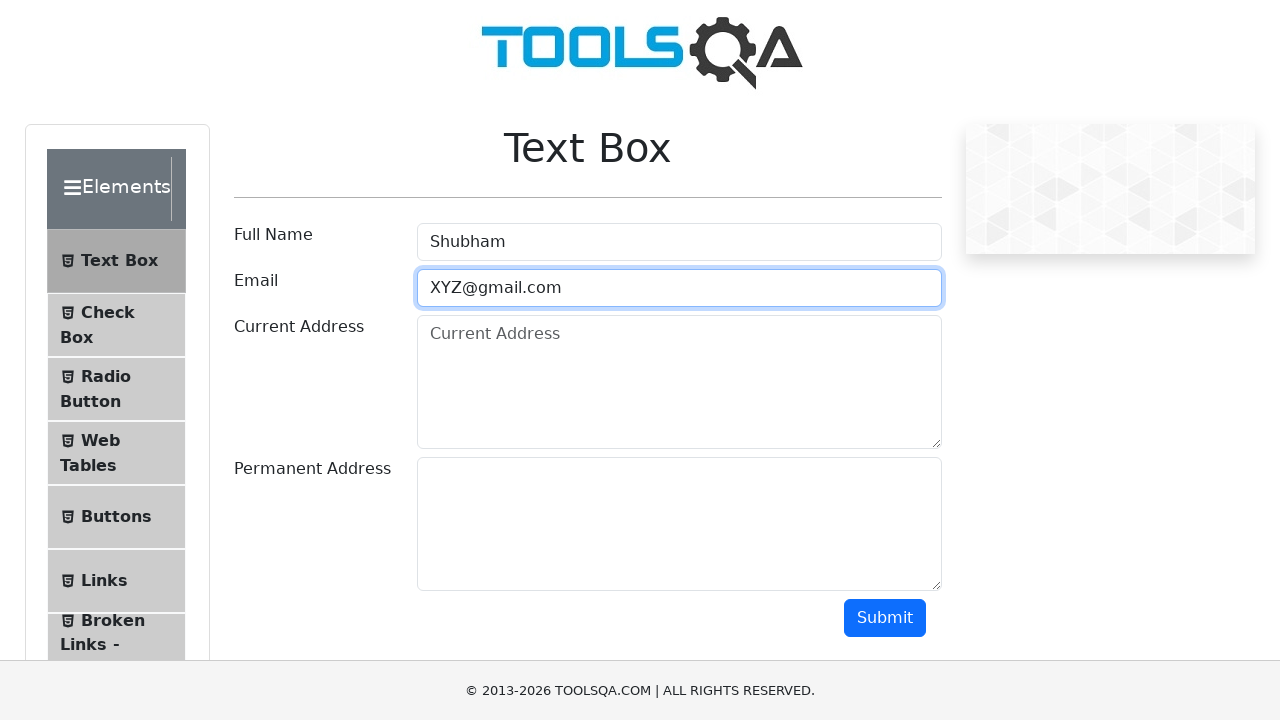

Pressed Tab to move to current address field
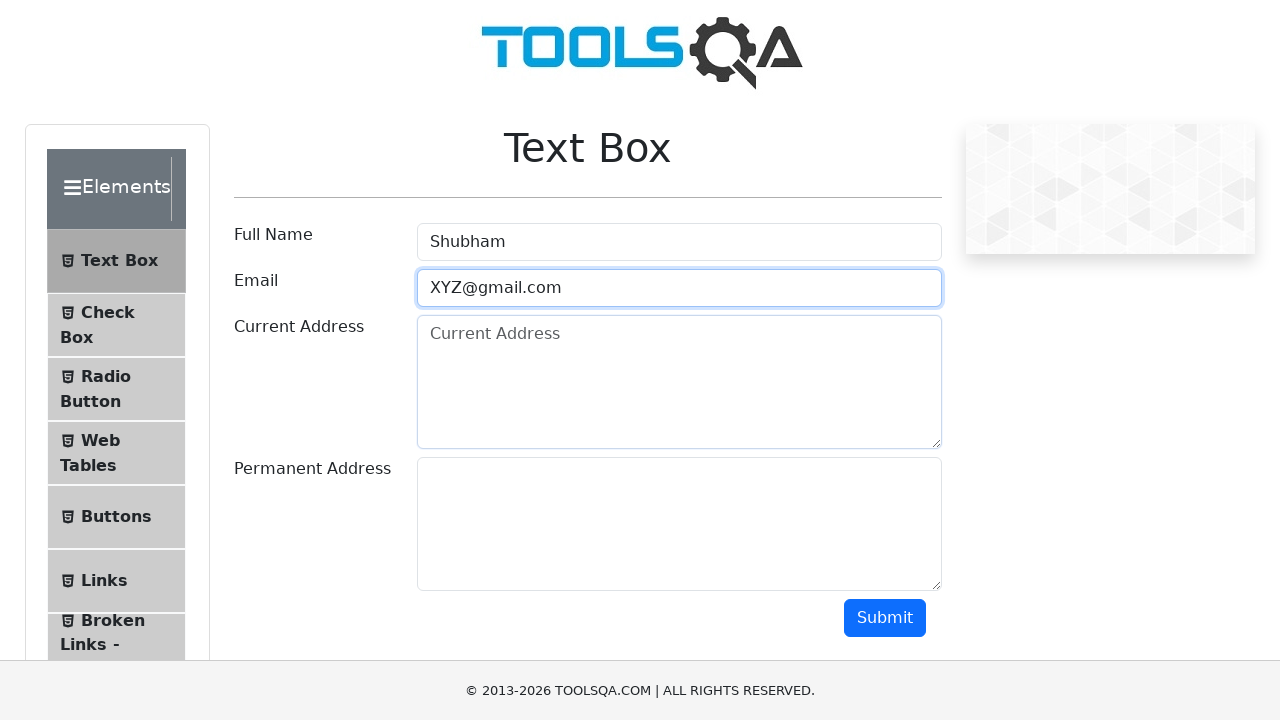

Entered current address 'velocity'
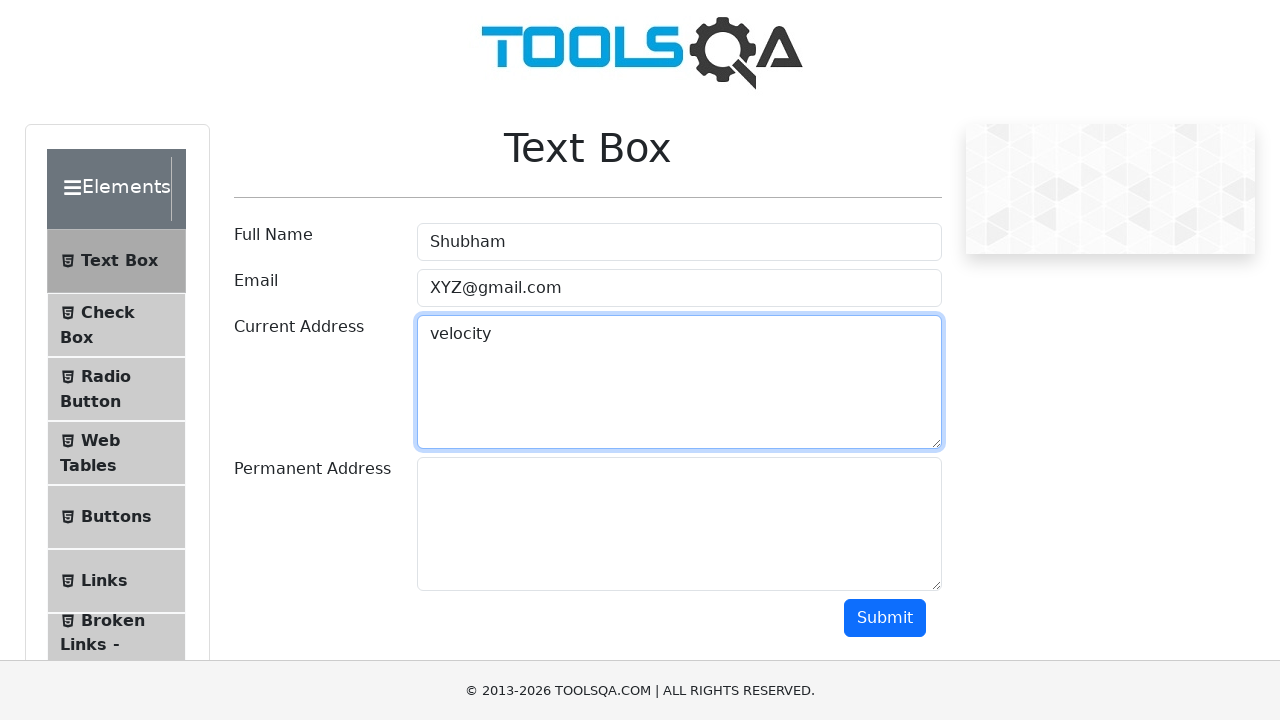

Selected all text in current address field using Ctrl+A
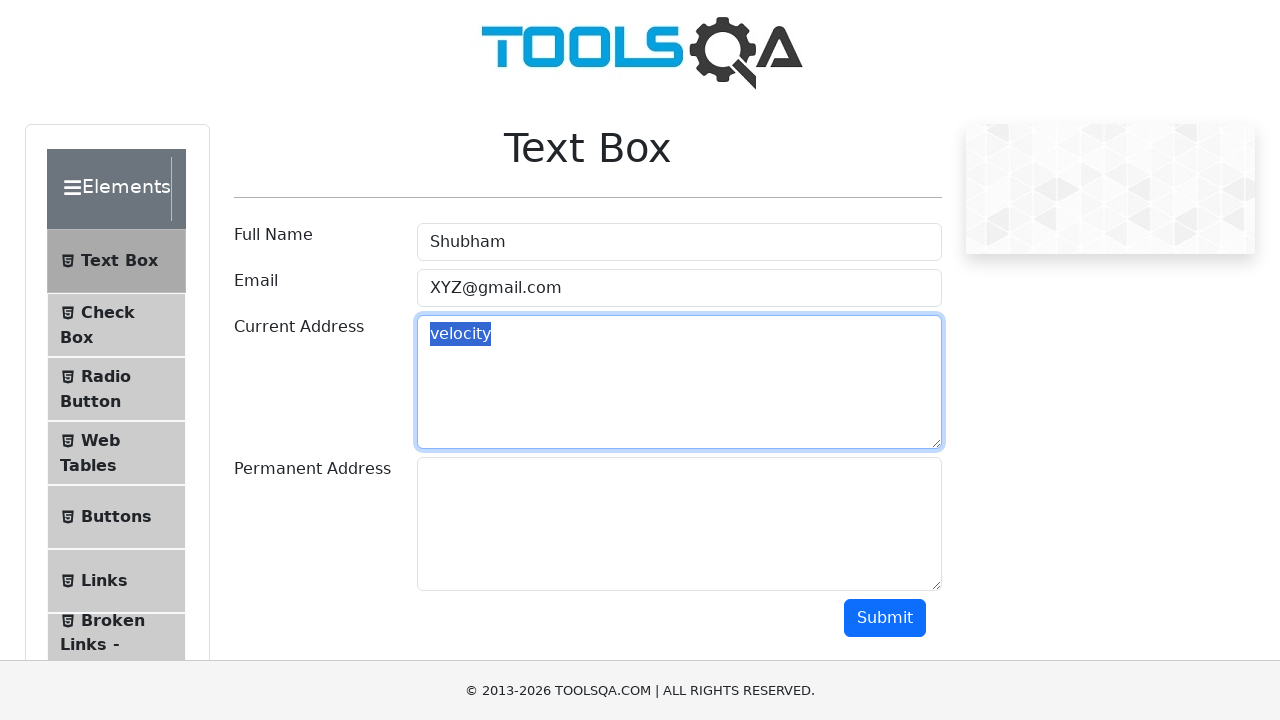

Copied selected text using Ctrl+C
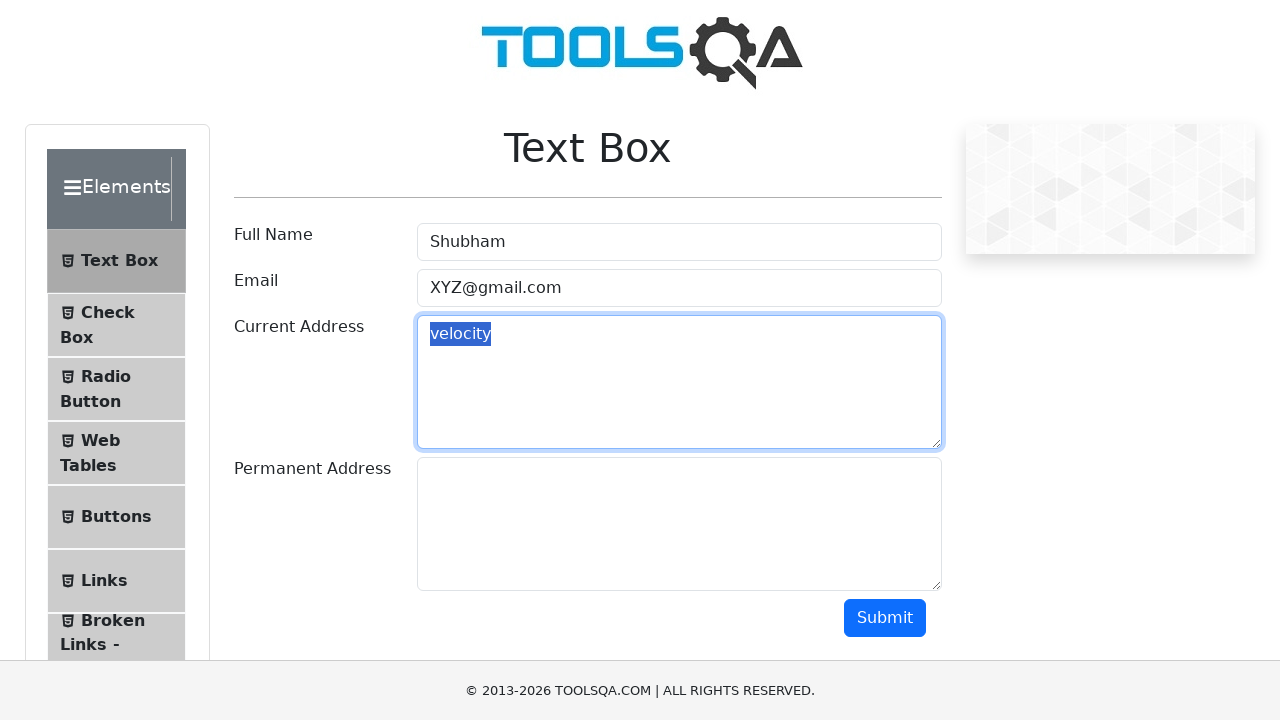

Pressed Tab to move to permanent address field
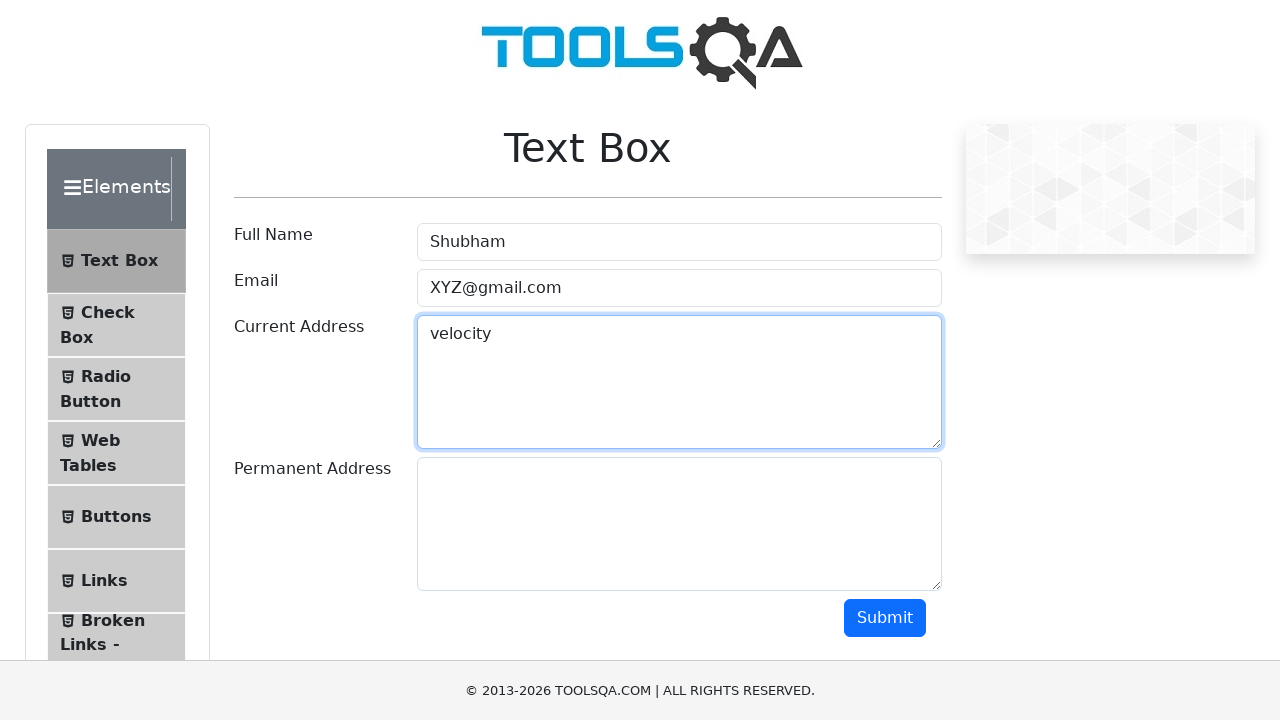

Pasted copied text into permanent address field using Ctrl+V
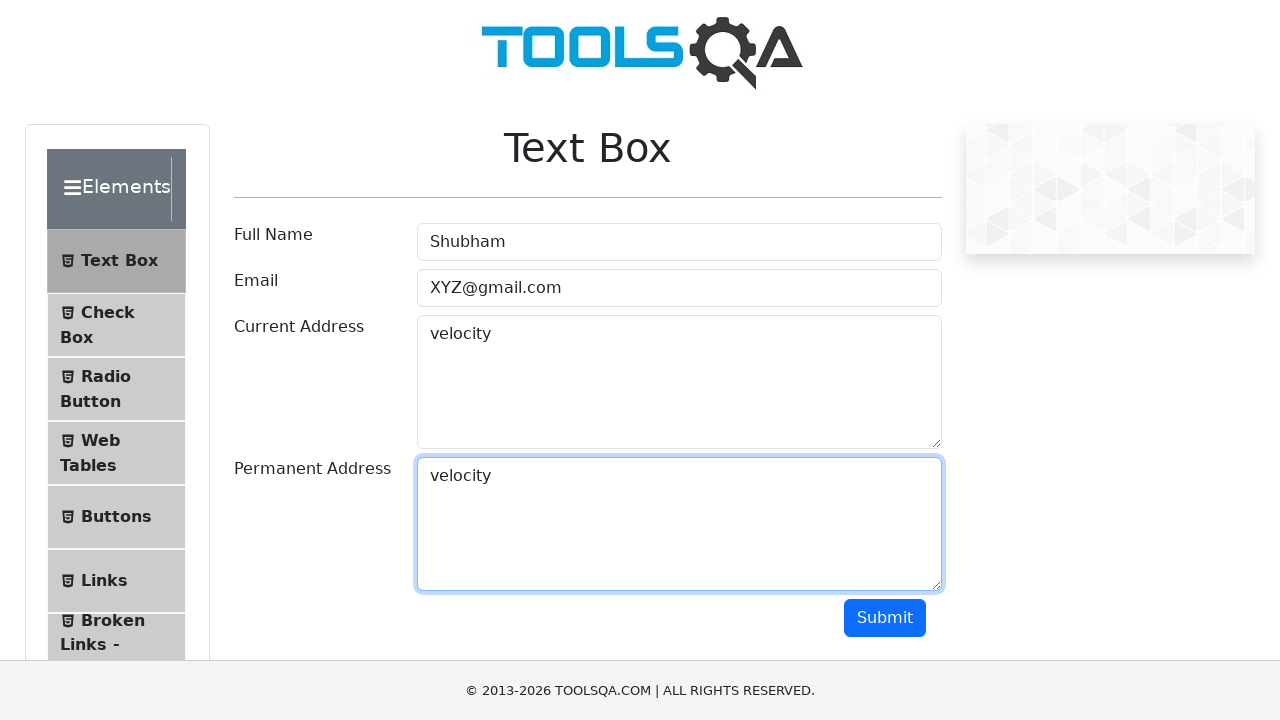

Clicked submit button to submit the form at (885, 618) on #submit
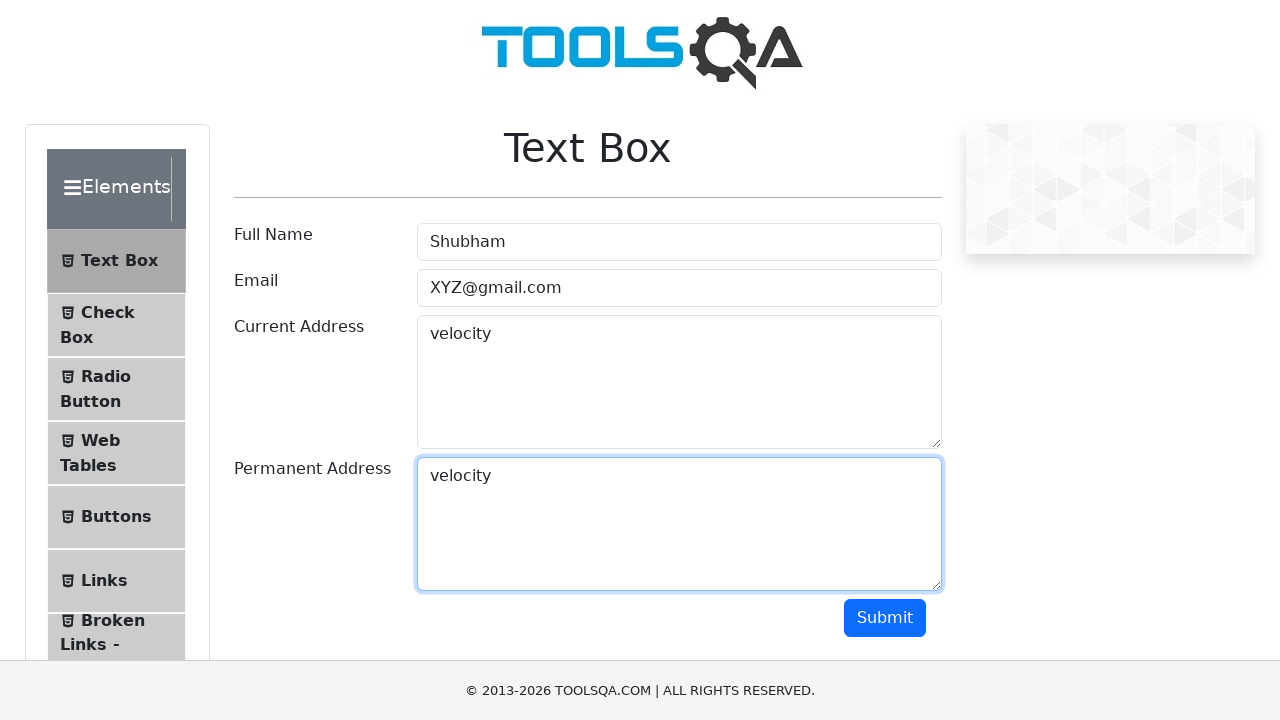

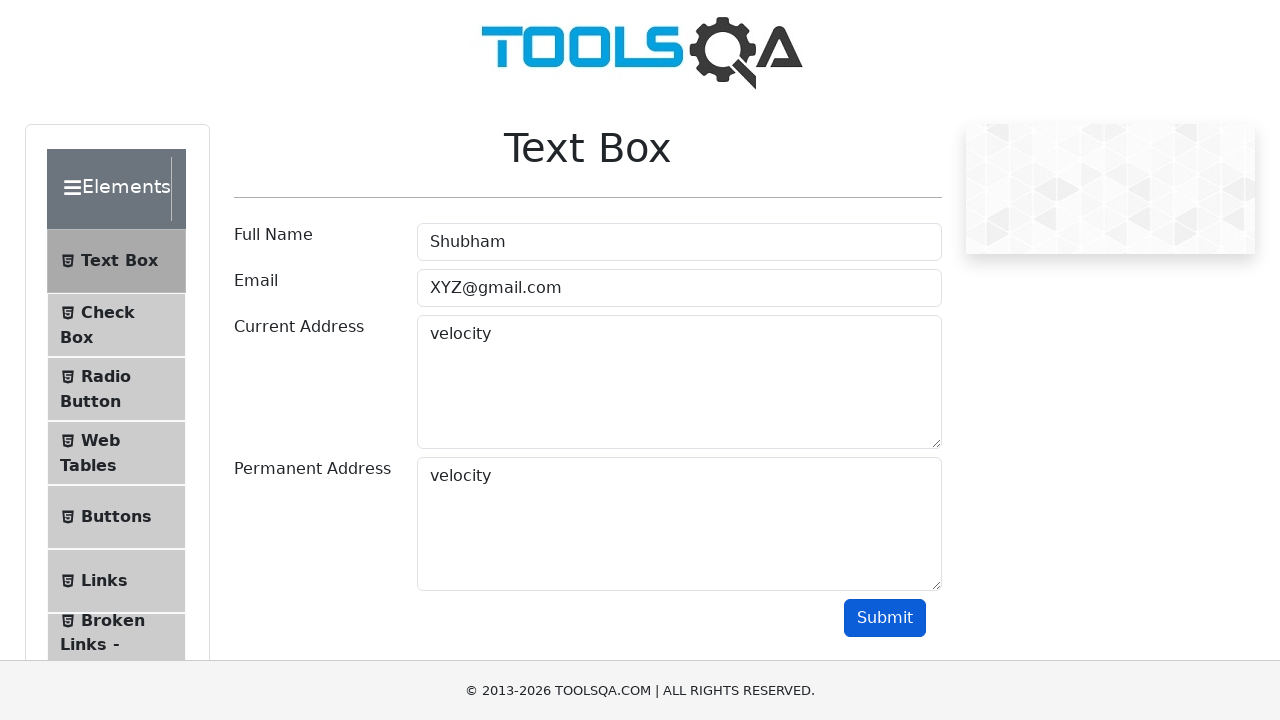